Demonstrates drag-and-drop action by dragging element 'box A' onto element 'box B'

Starting URL: https://crossbrowsertesting.github.io/drag-and-drop

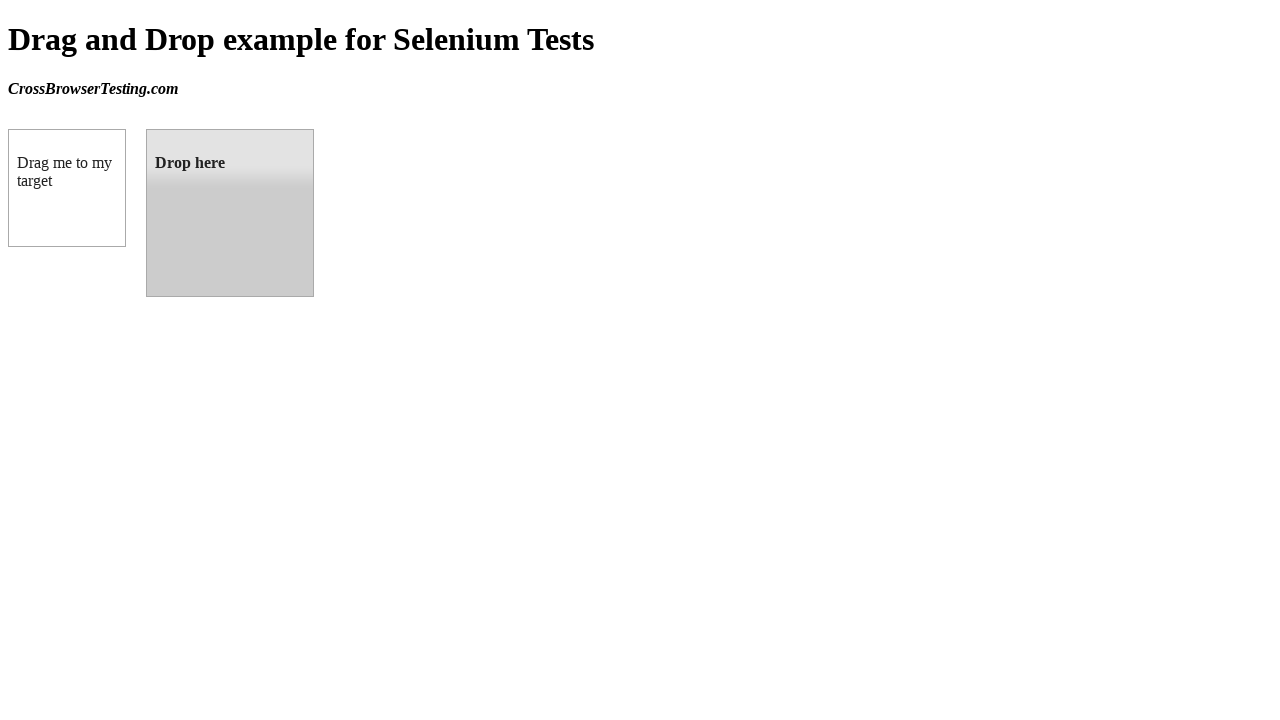

Located source element 'box A' (#draggable)
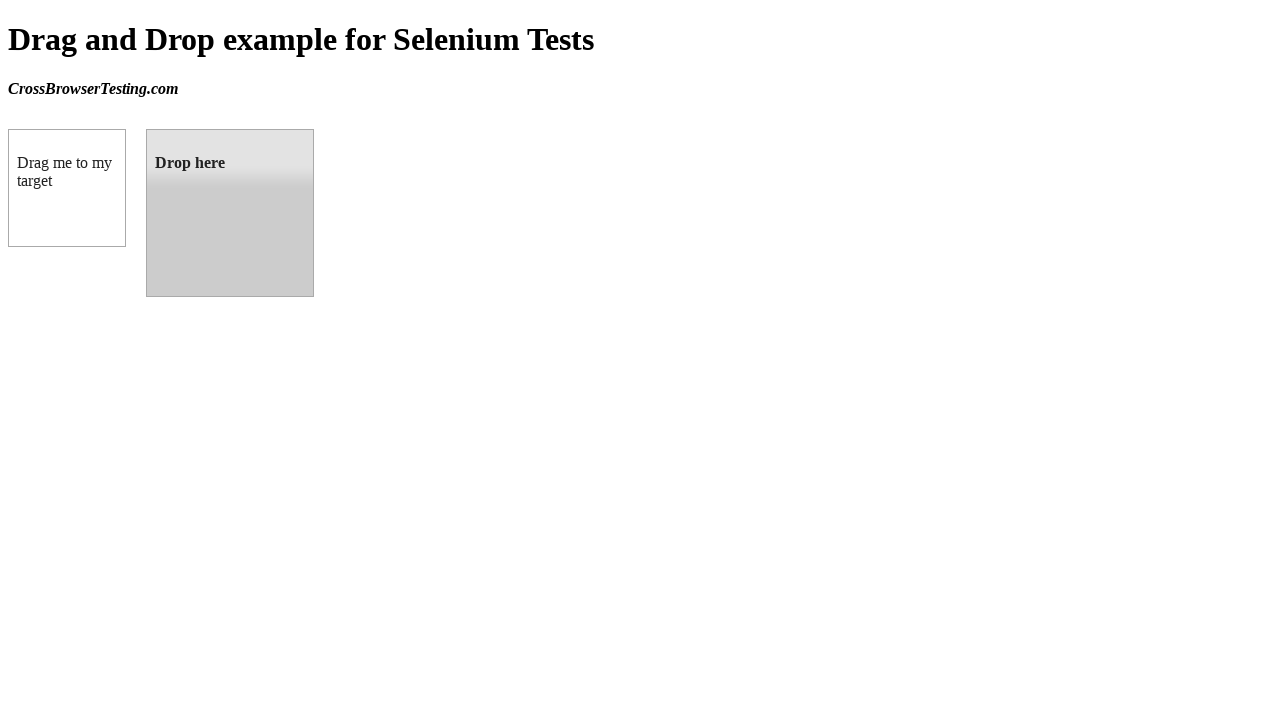

Located target element 'box B' (#droppable)
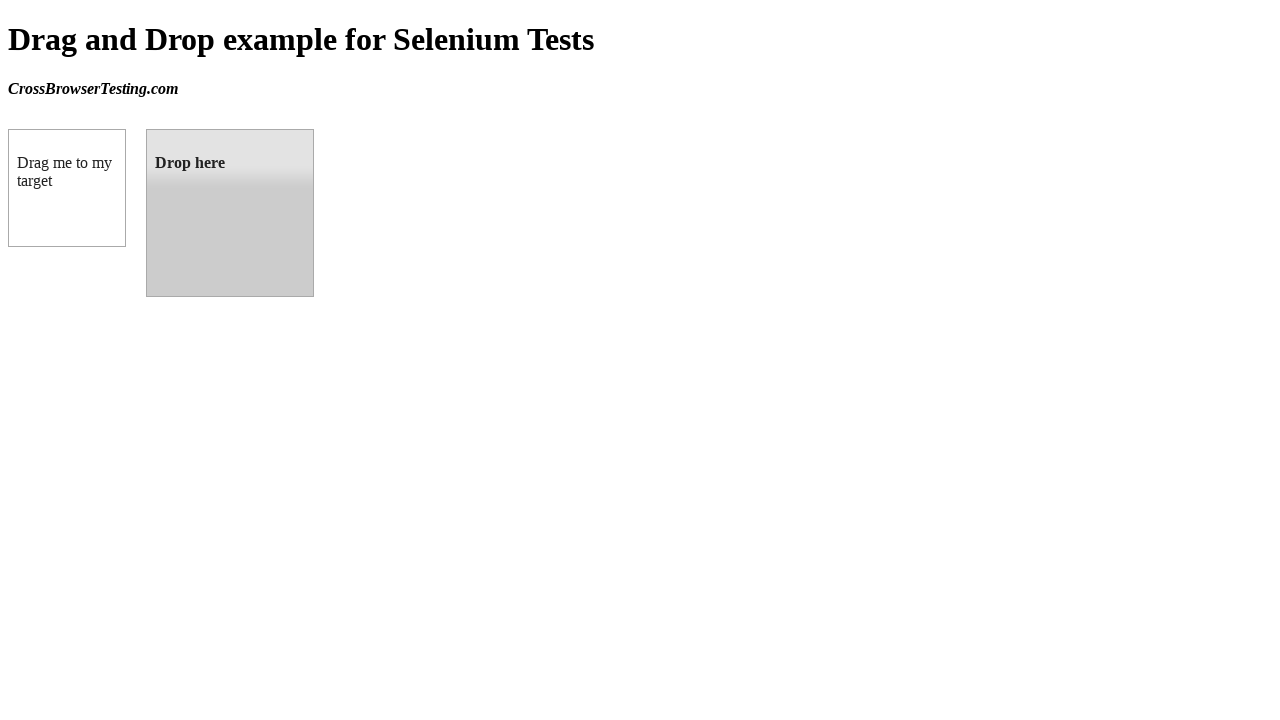

Dragged 'box A' onto 'box B' at (230, 213)
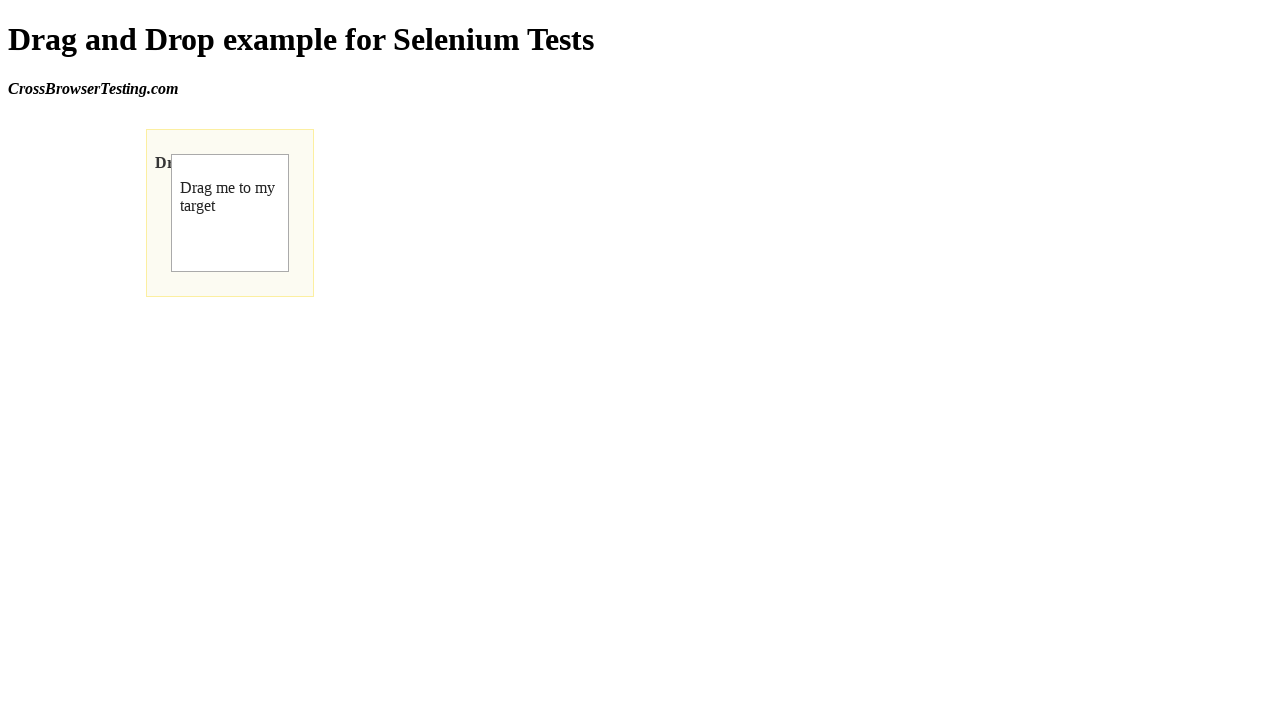

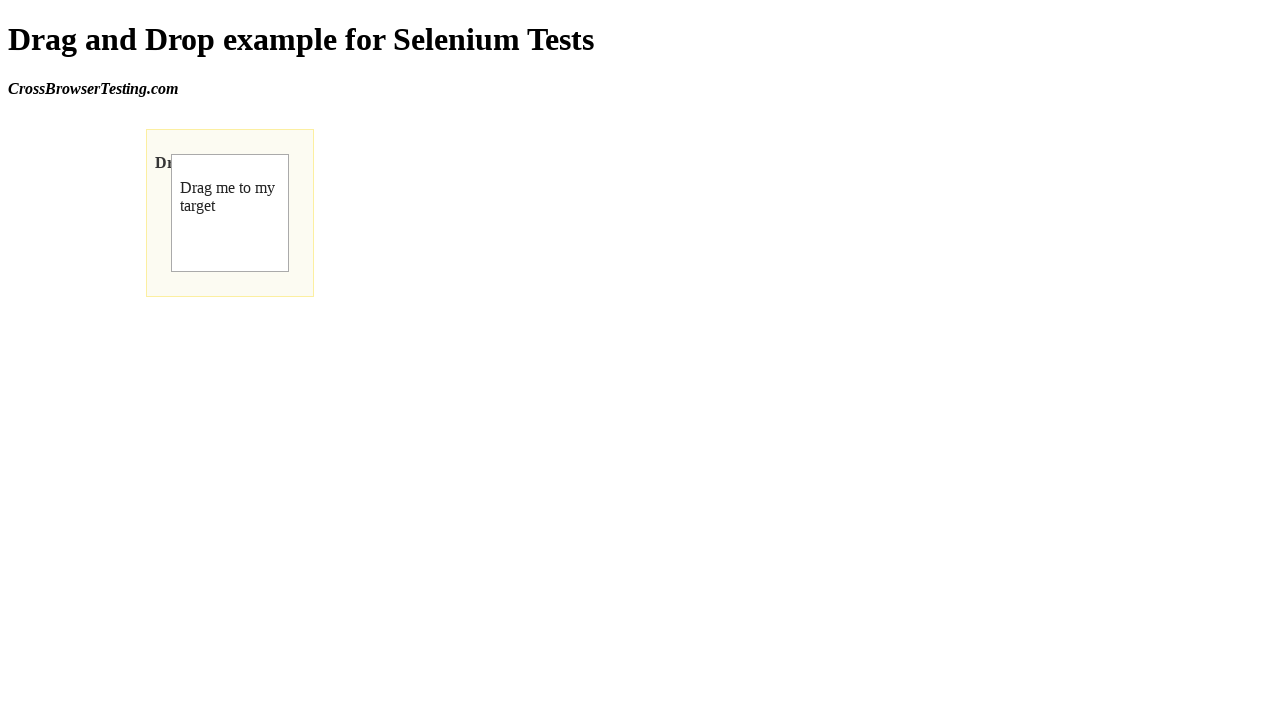